Tests finding an element by class name on ngoaingu24h.vn

Starting URL: https://ngoaingu24h.vn/

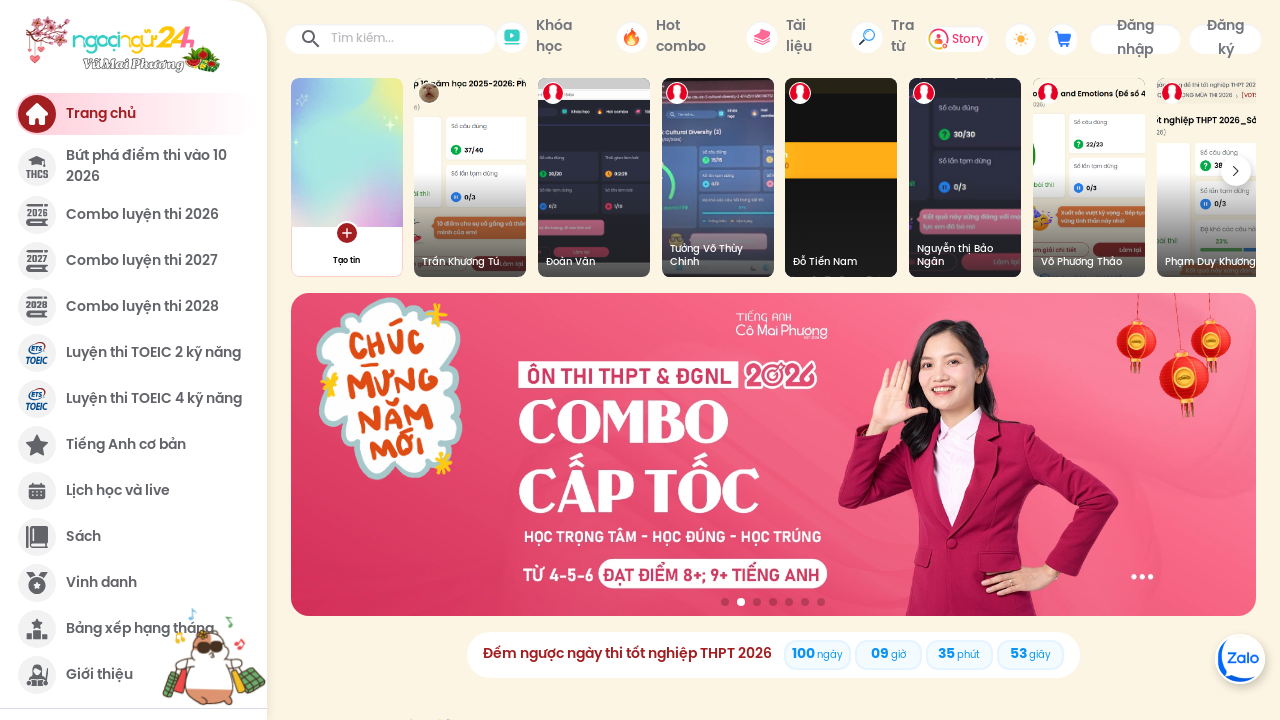

Waited for main-panel element with class selector to be visible on ngoaingu24h.vn
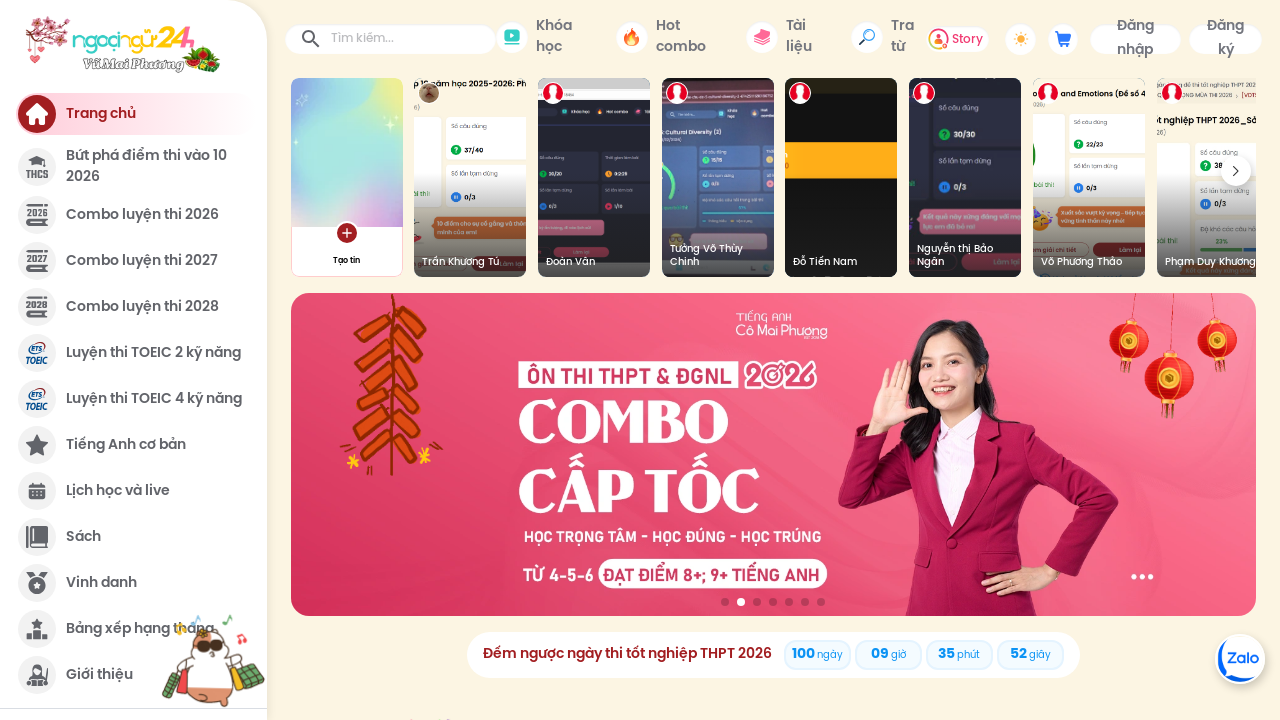

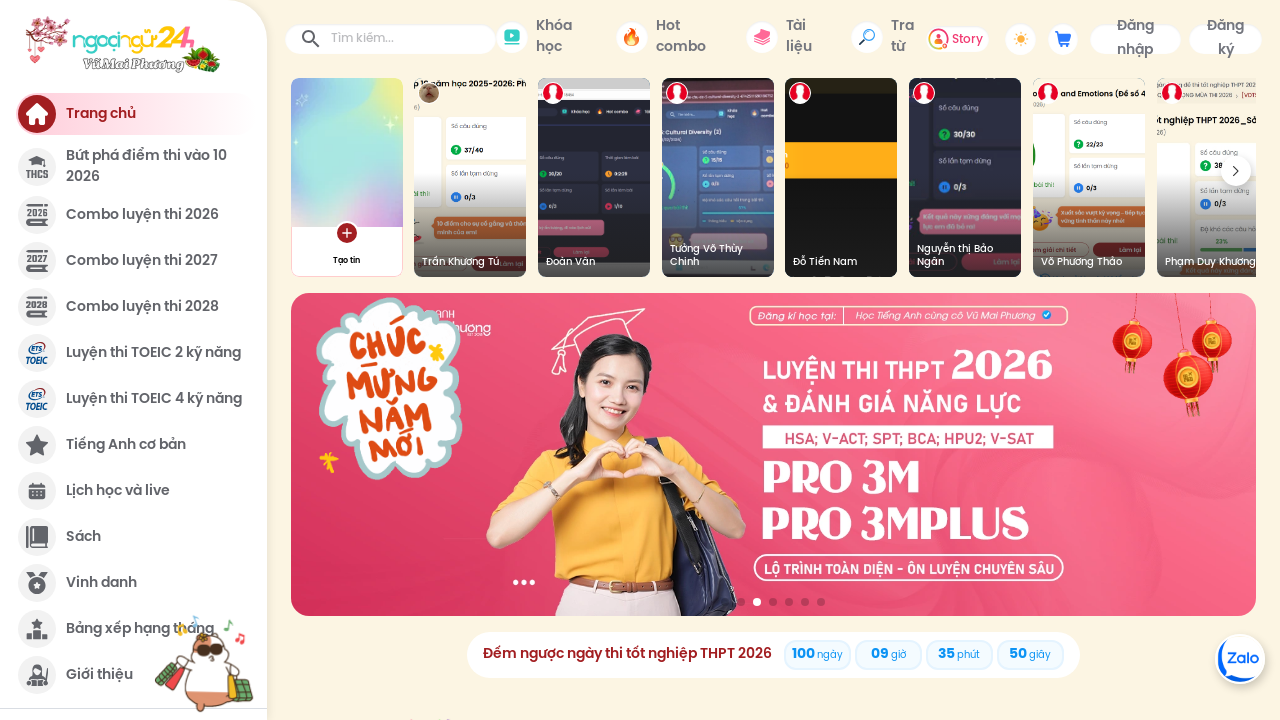